Tests clearing the complete state of all items by checking and unchecking the toggle all

Starting URL: https://demo.playwright.dev/todomvc

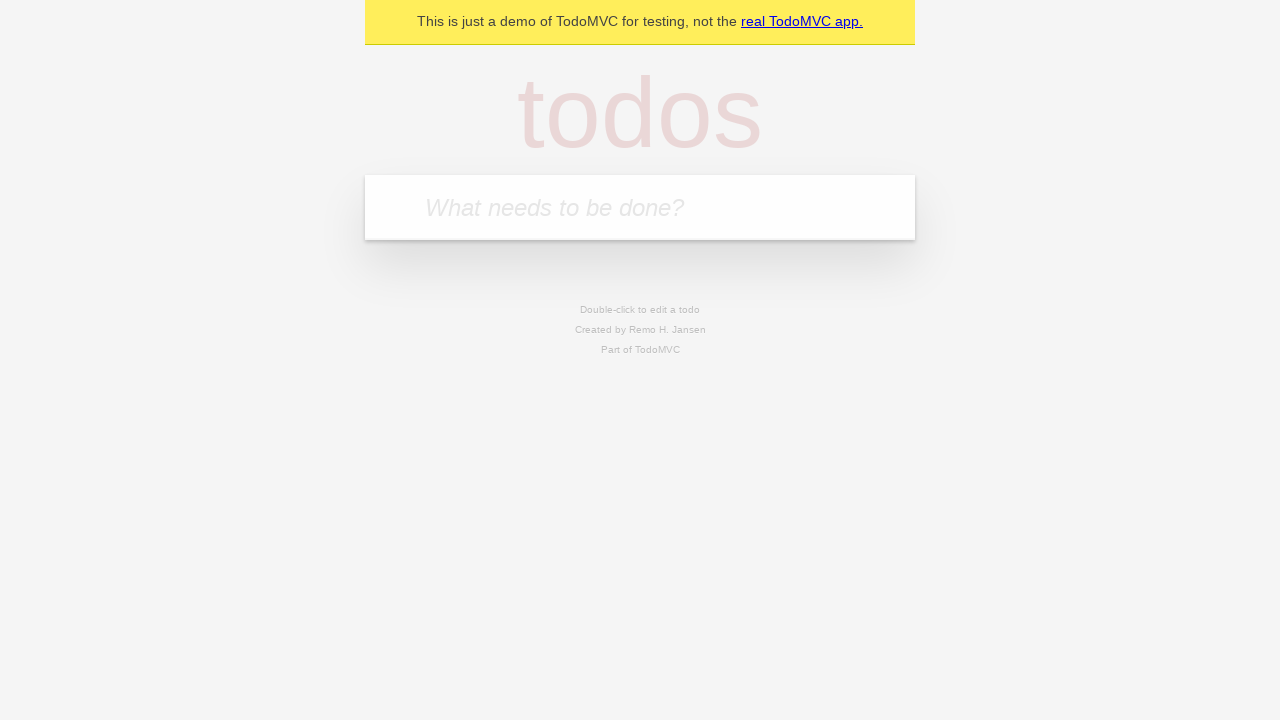

Filled todo input with 'buy some cheese' on internal:attr=[placeholder="What needs to be done?"i]
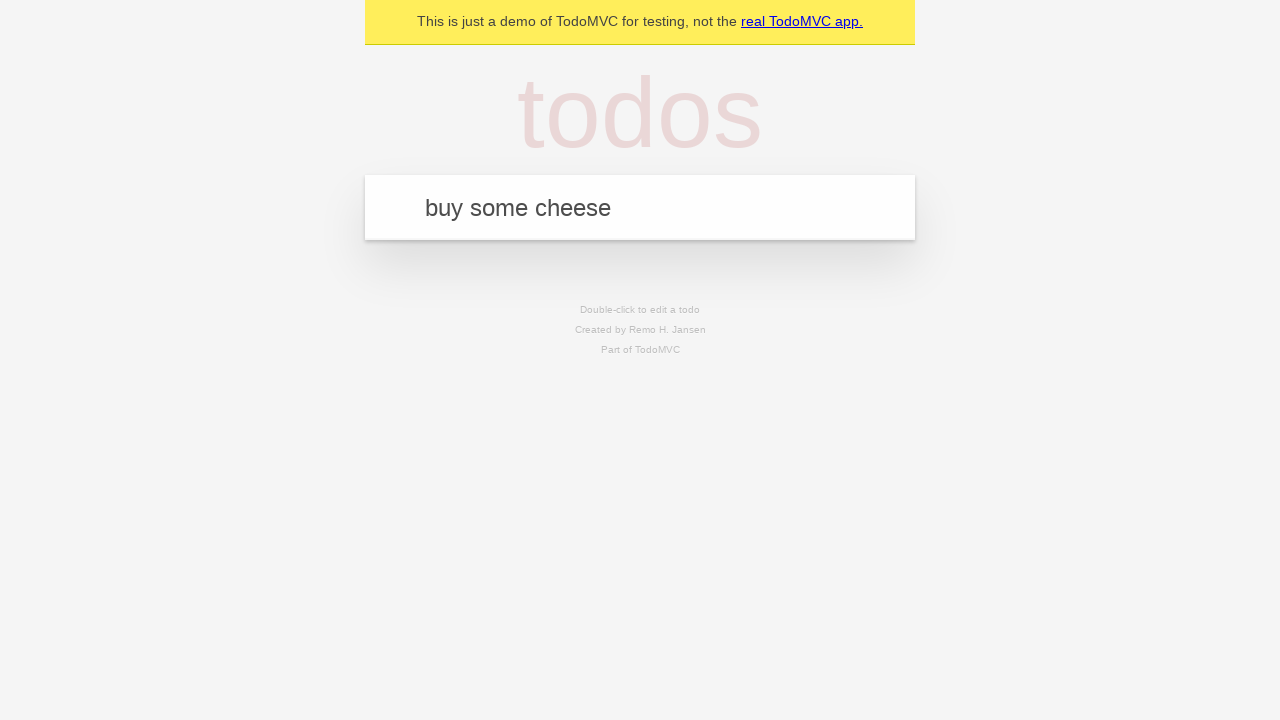

Pressed Enter to add 'buy some cheese' to the todo list on internal:attr=[placeholder="What needs to be done?"i]
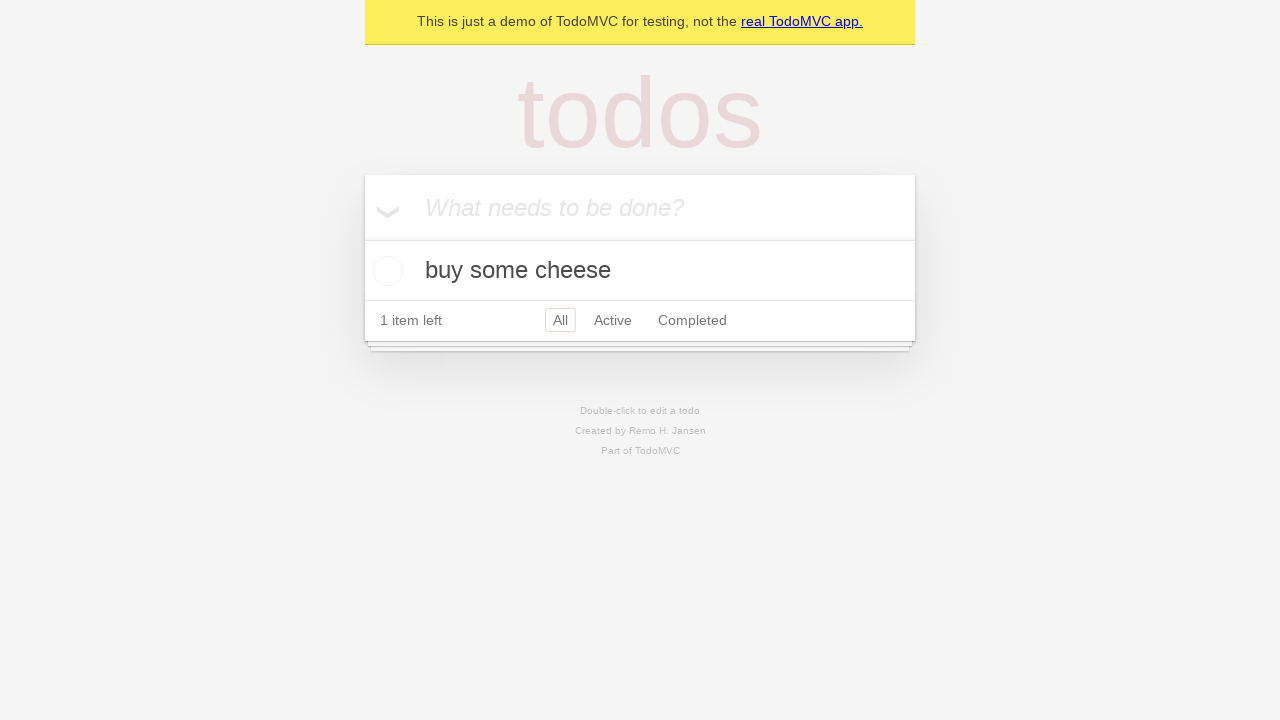

Filled todo input with 'feed the cat' on internal:attr=[placeholder="What needs to be done?"i]
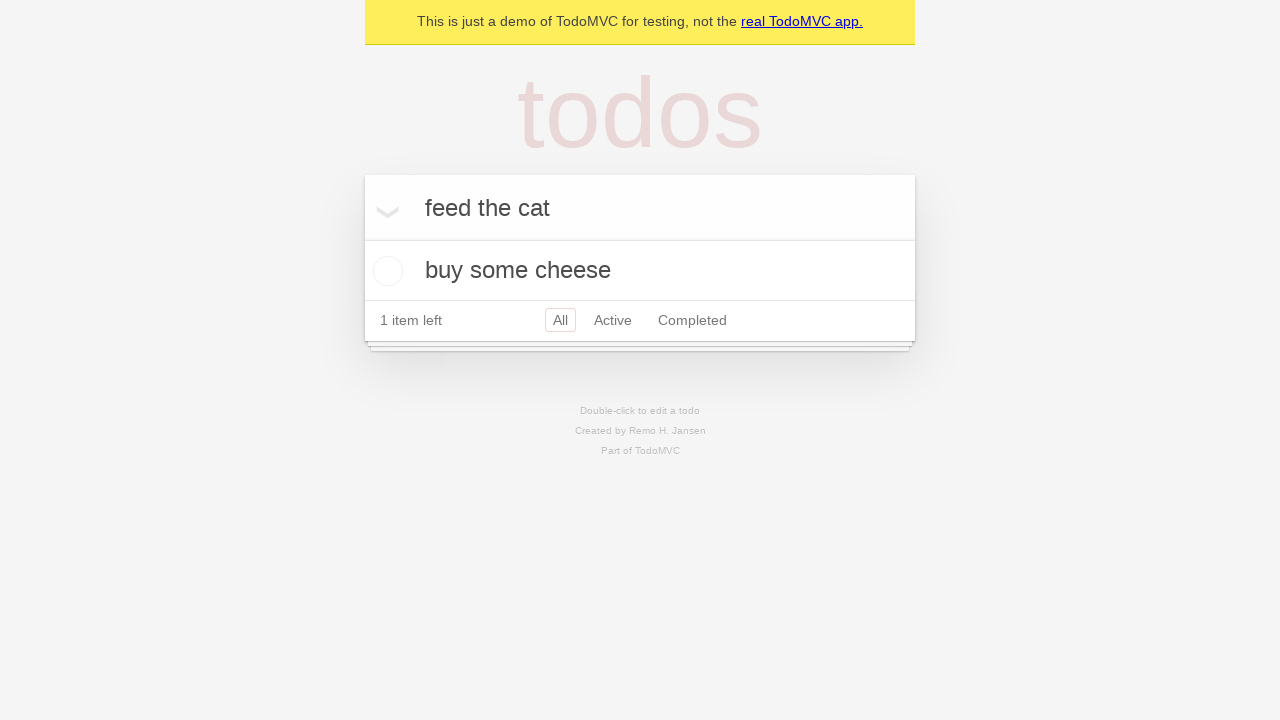

Pressed Enter to add 'feed the cat' to the todo list on internal:attr=[placeholder="What needs to be done?"i]
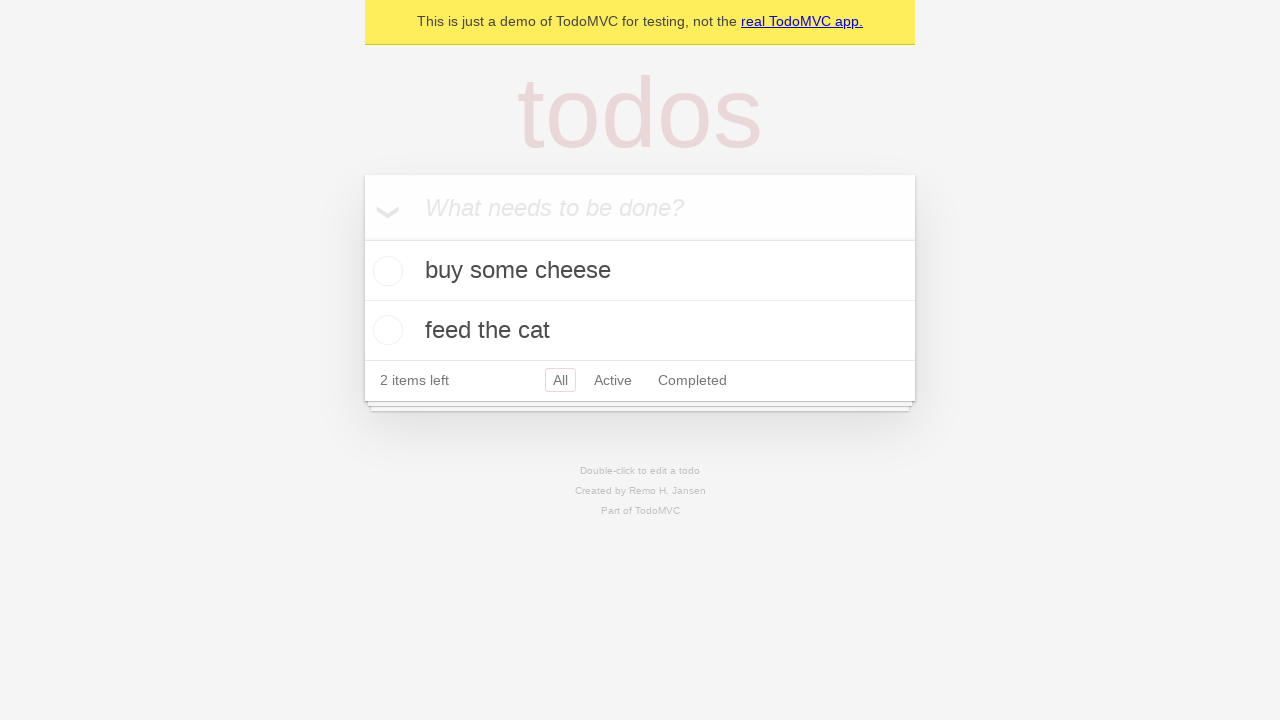

Filled todo input with 'book a doctors appointment' on internal:attr=[placeholder="What needs to be done?"i]
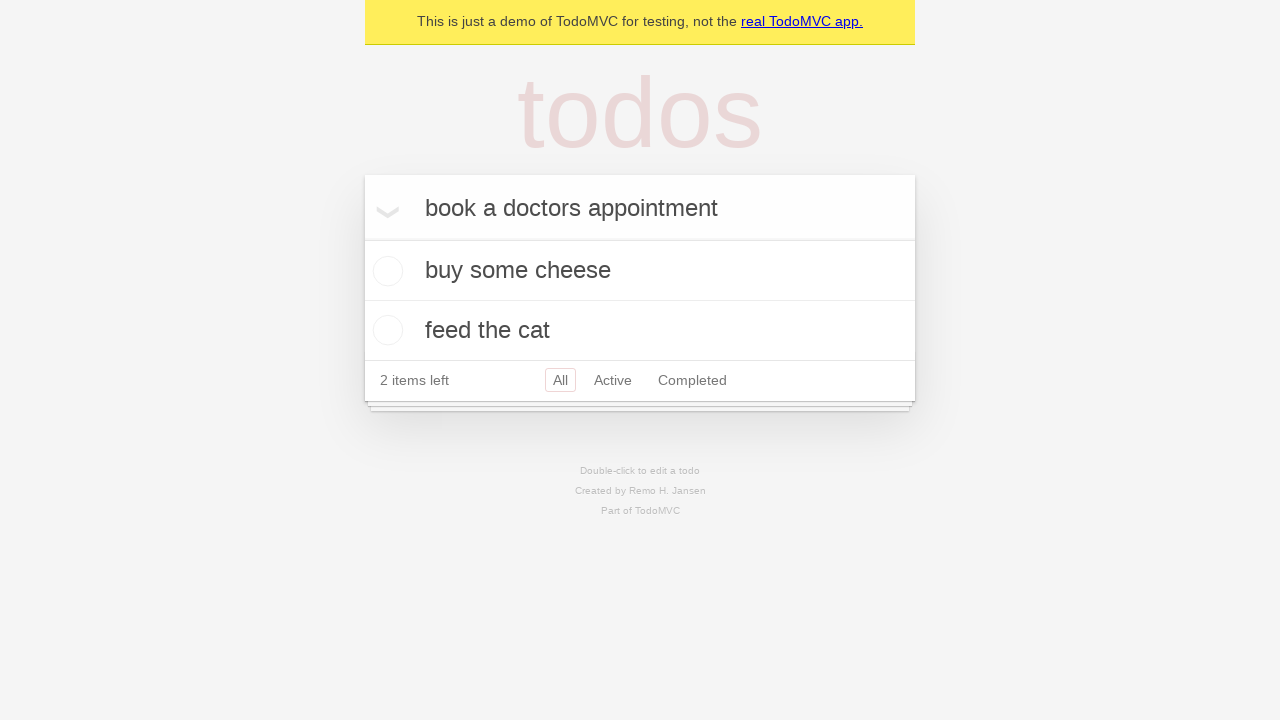

Pressed Enter to add 'book a doctors appointment' to the todo list on internal:attr=[placeholder="What needs to be done?"i]
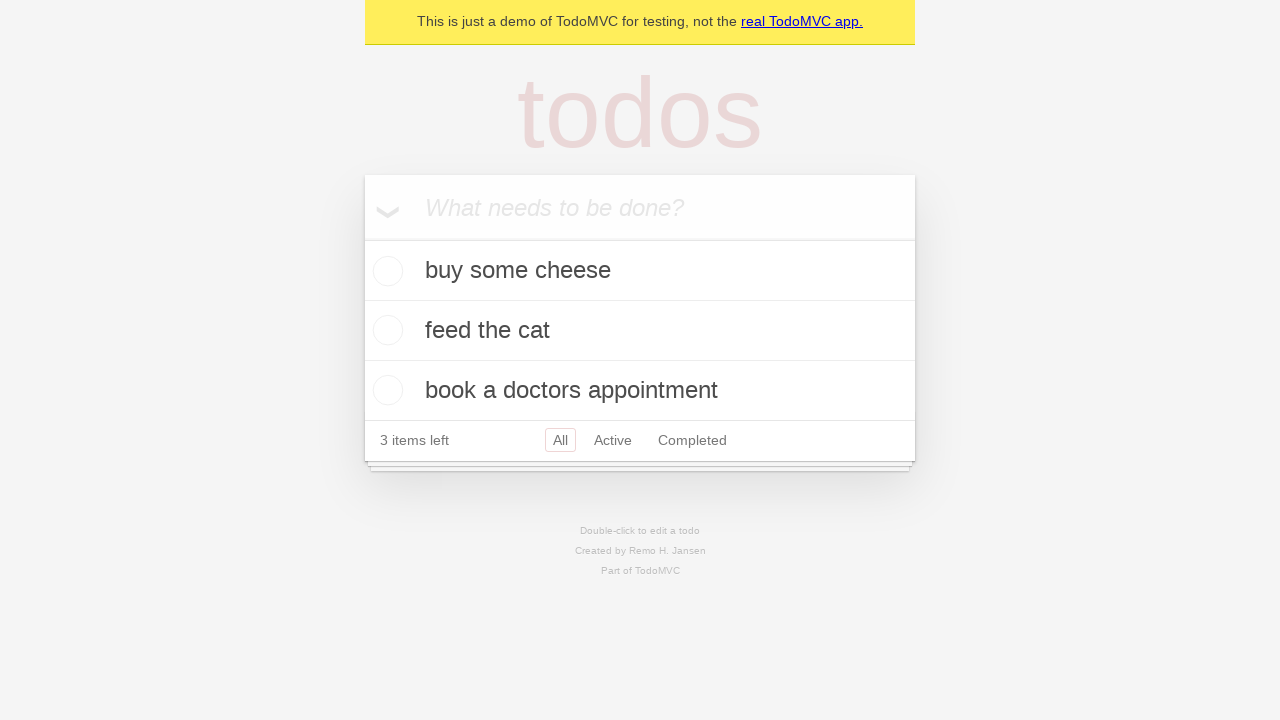

Waited for all 3 todos to be added to localStorage
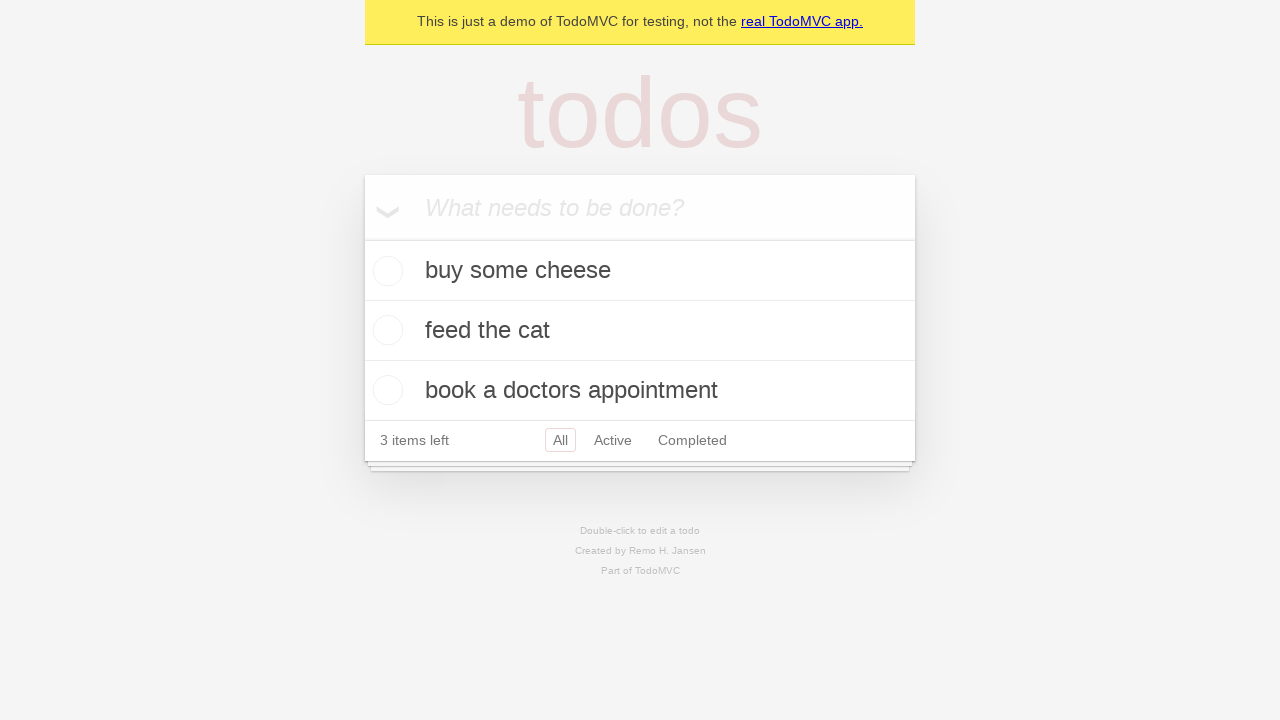

Clicked toggle all to mark all items as complete at (362, 238) on internal:label="Mark all as complete"i
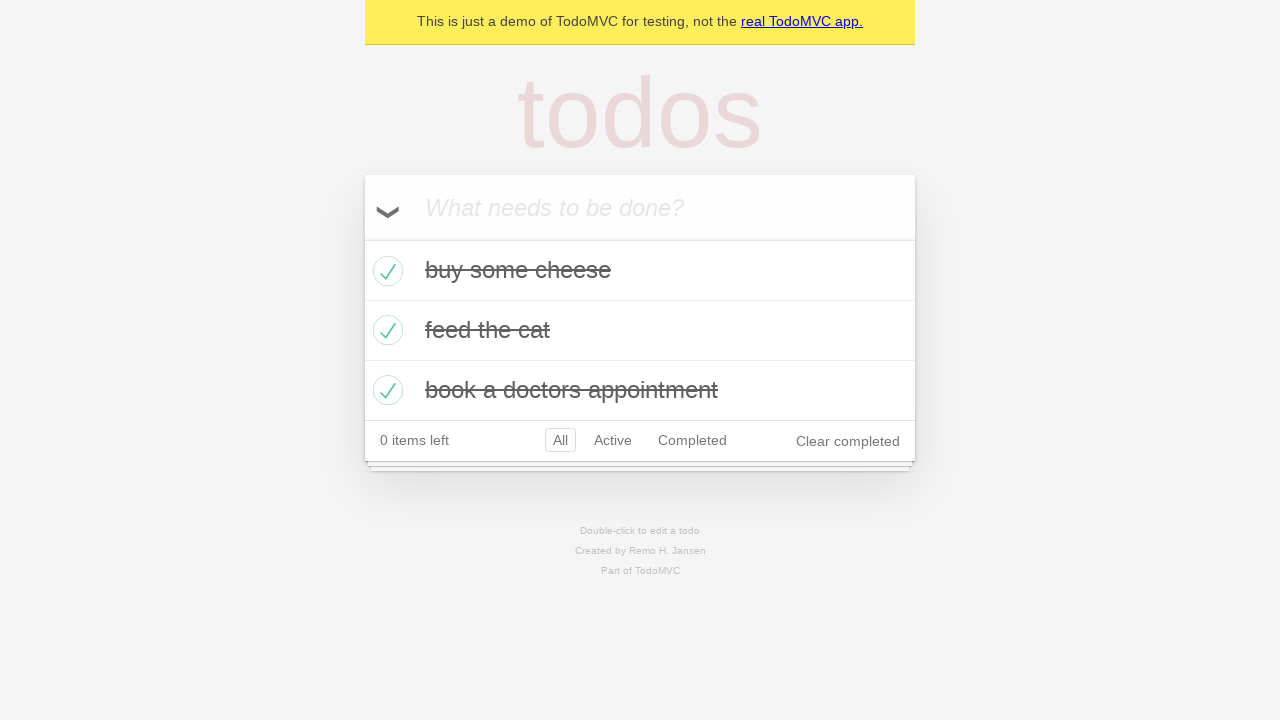

Clicked toggle all to uncheck all completed items, clearing the complete state at (362, 238) on internal:label="Mark all as complete"i
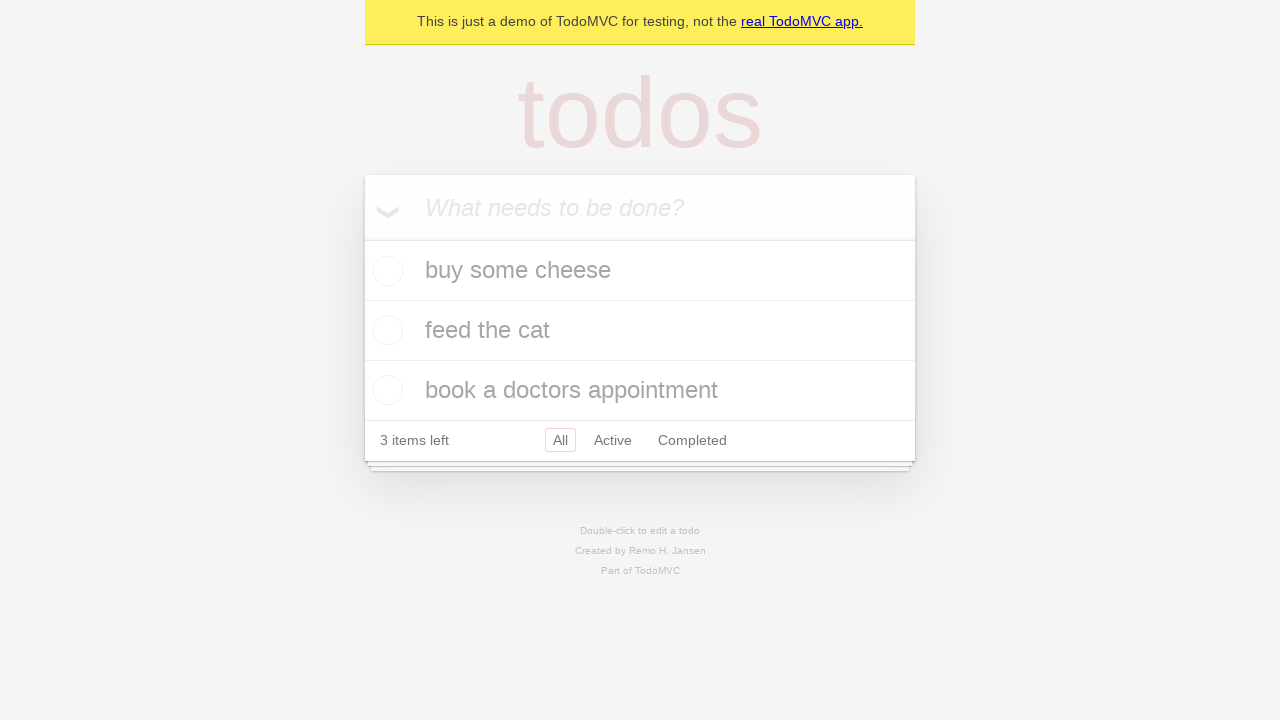

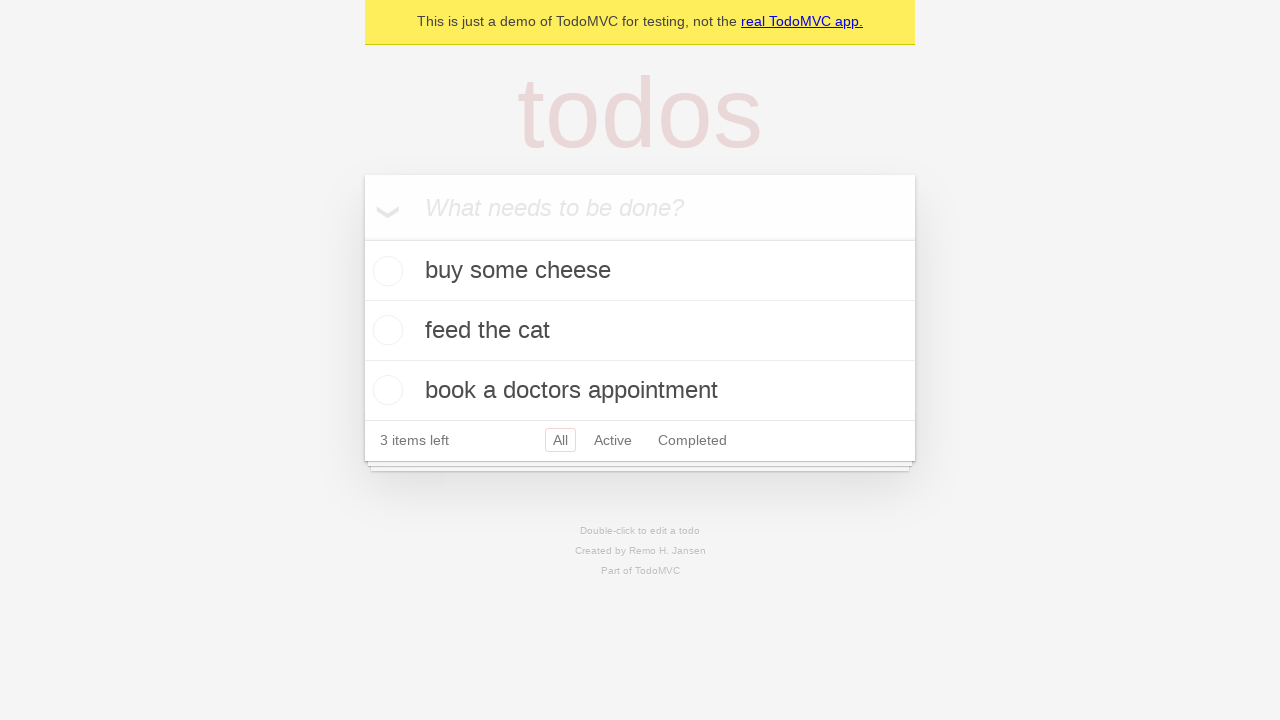